Opens the OrangeHRM demo website and verifies the page loads successfully

Starting URL: https://opensource-demo.orangehrmlive.com/

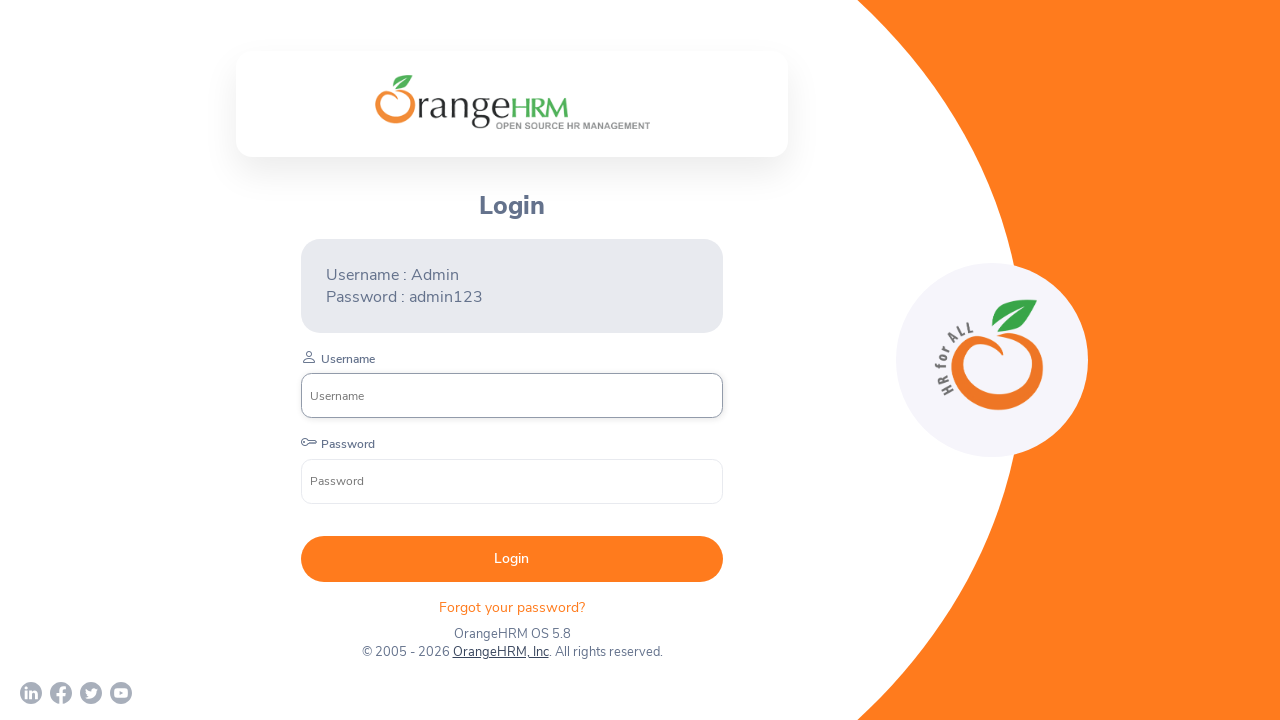

Waited for page DOM to be fully loaded
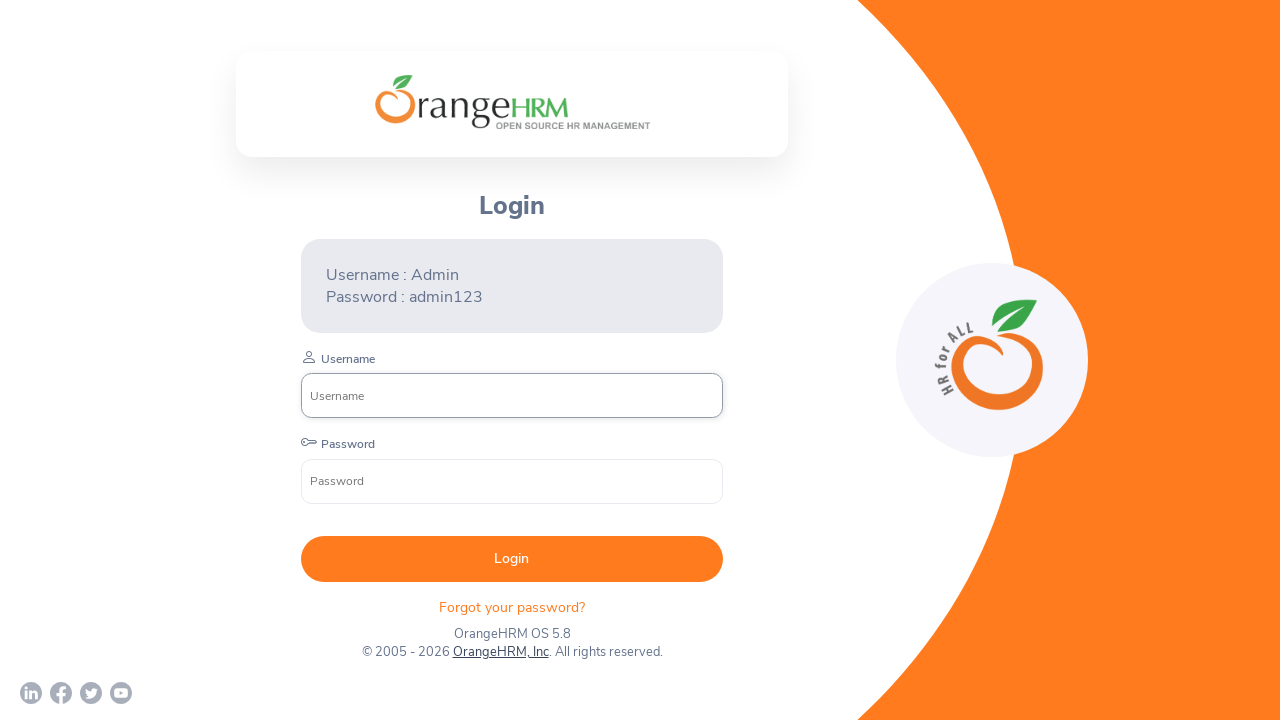

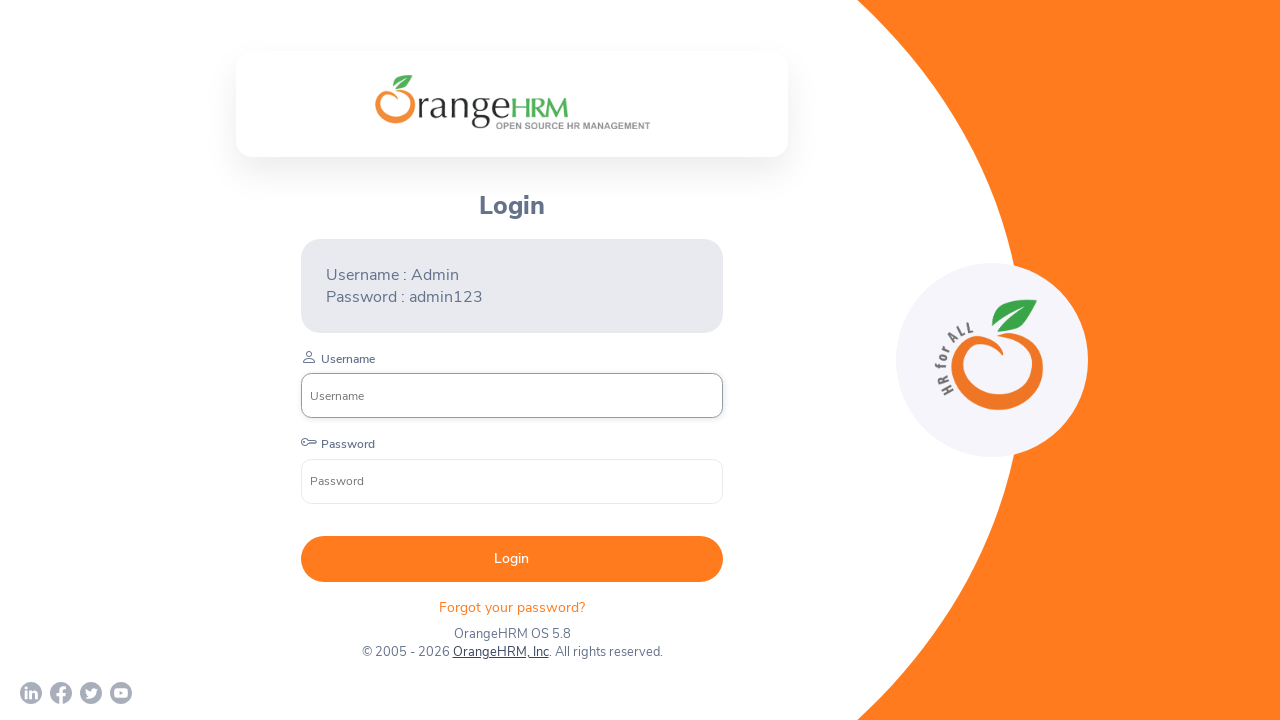